Tests the KYC verification flow by clicking the "Next" button and verifying that the page navigates to the terms step.

Starting URL: https://pagui-kyc.vercel.app

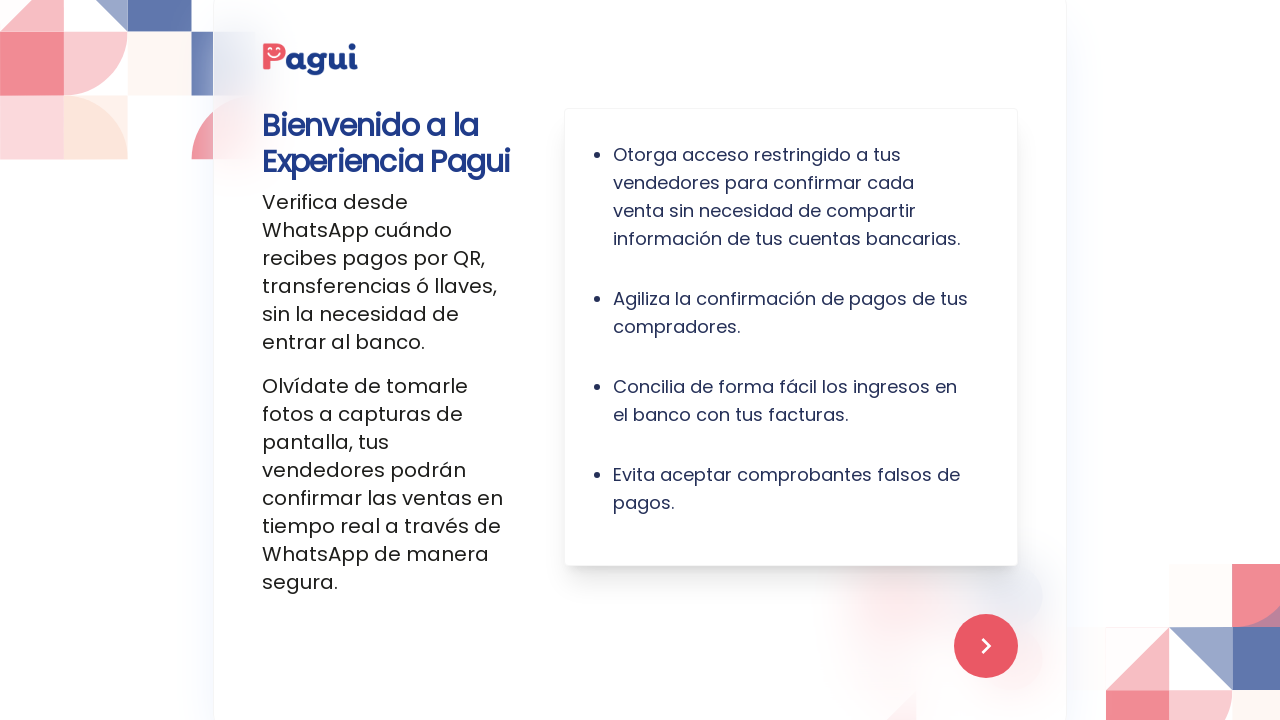

Waited for Next button to be visible
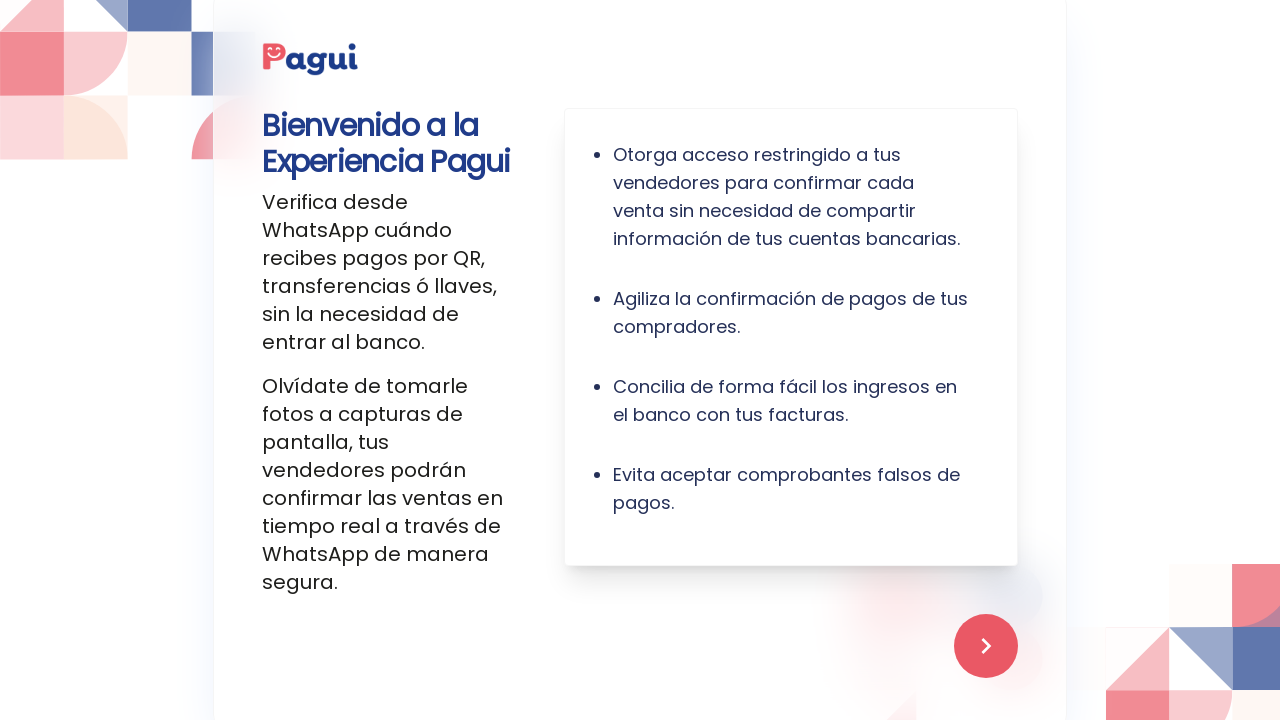

Clicked the Next button to proceed with KYC verification at (986, 646) on button[aria-label='Next']
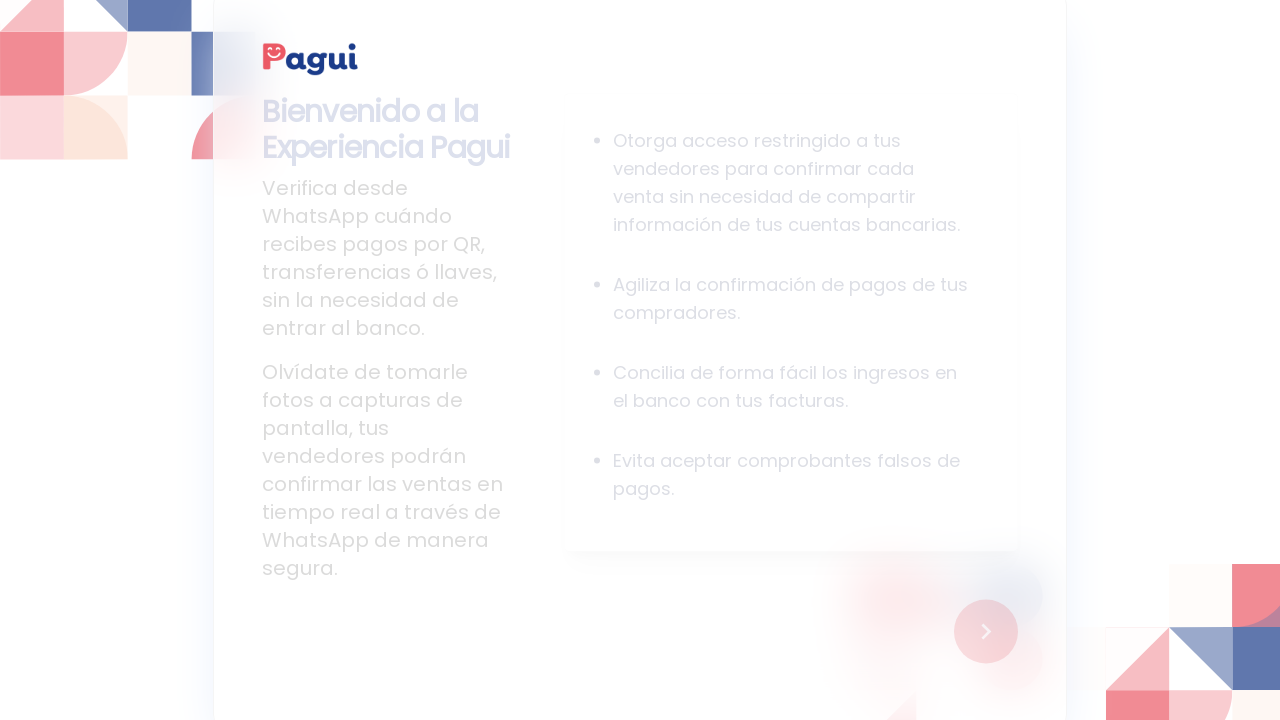

Page navigated to the terms step
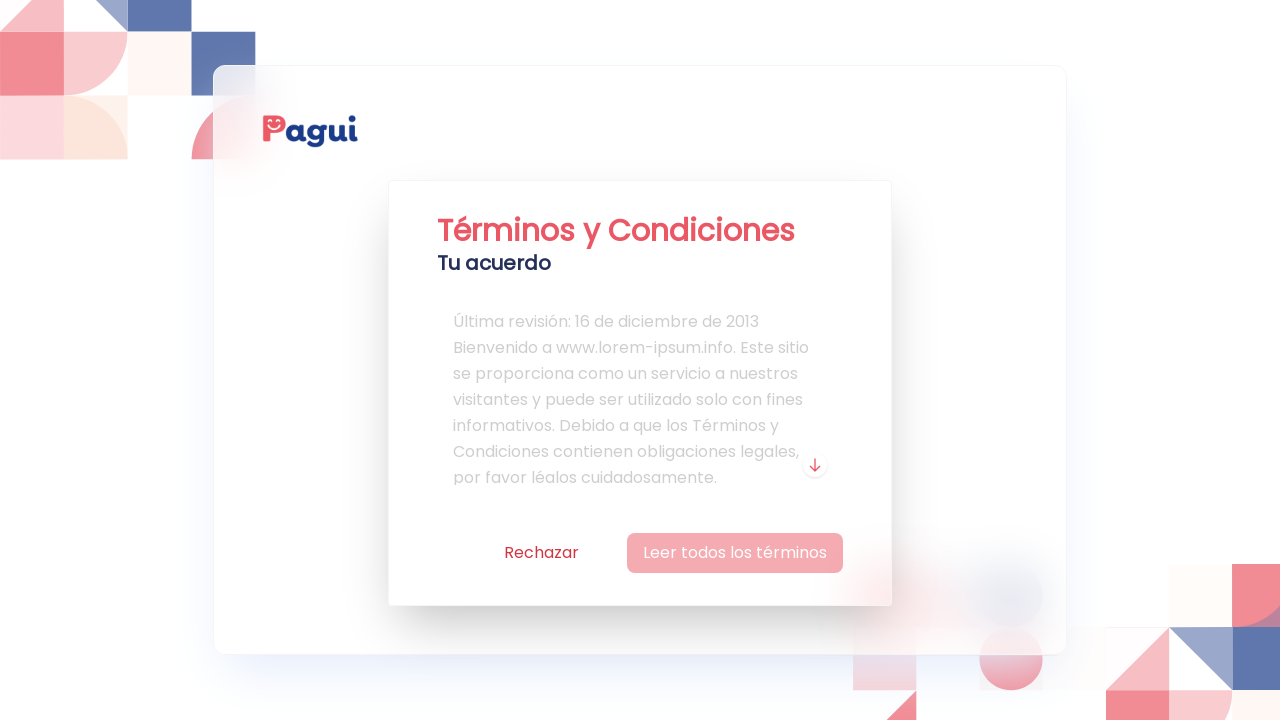

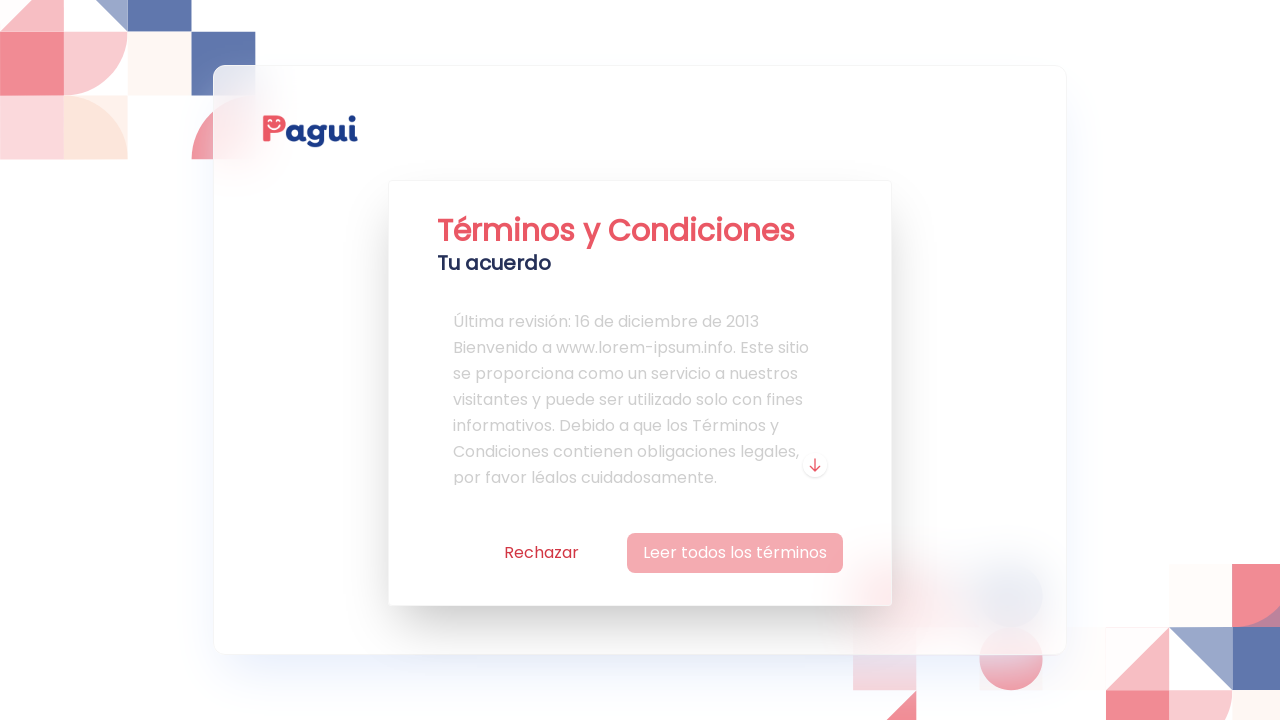